Waits for a price to reach $100, clicks book button, solves a mathematical problem and submits the answer

Starting URL: http://suninjuly.github.io/explicit_wait2.html

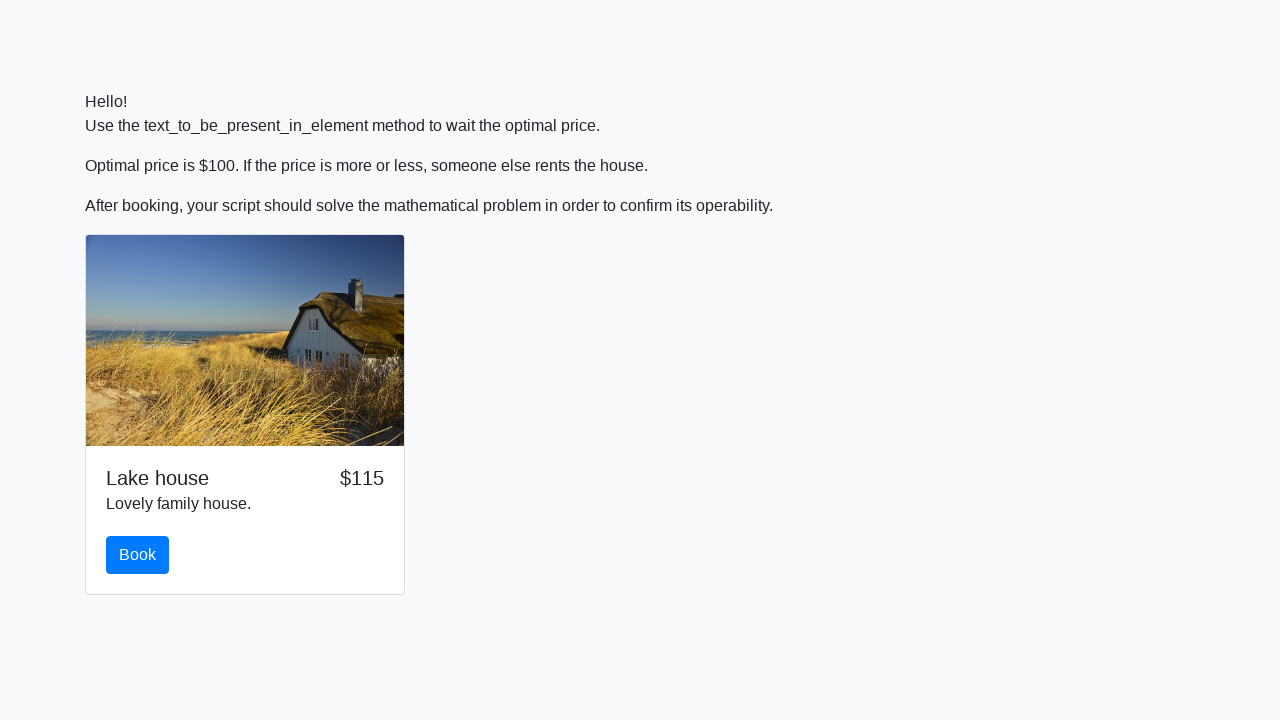

Waited for price to reach $100
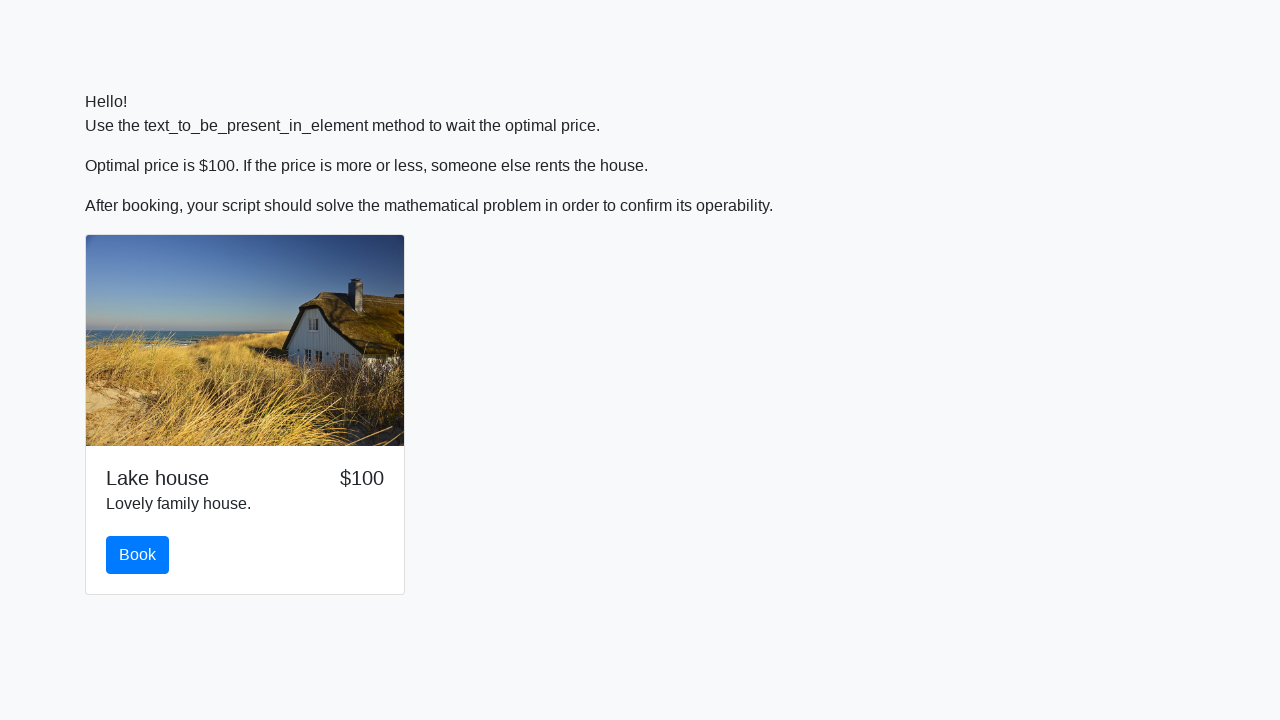

Clicked the book button at (138, 555) on #book
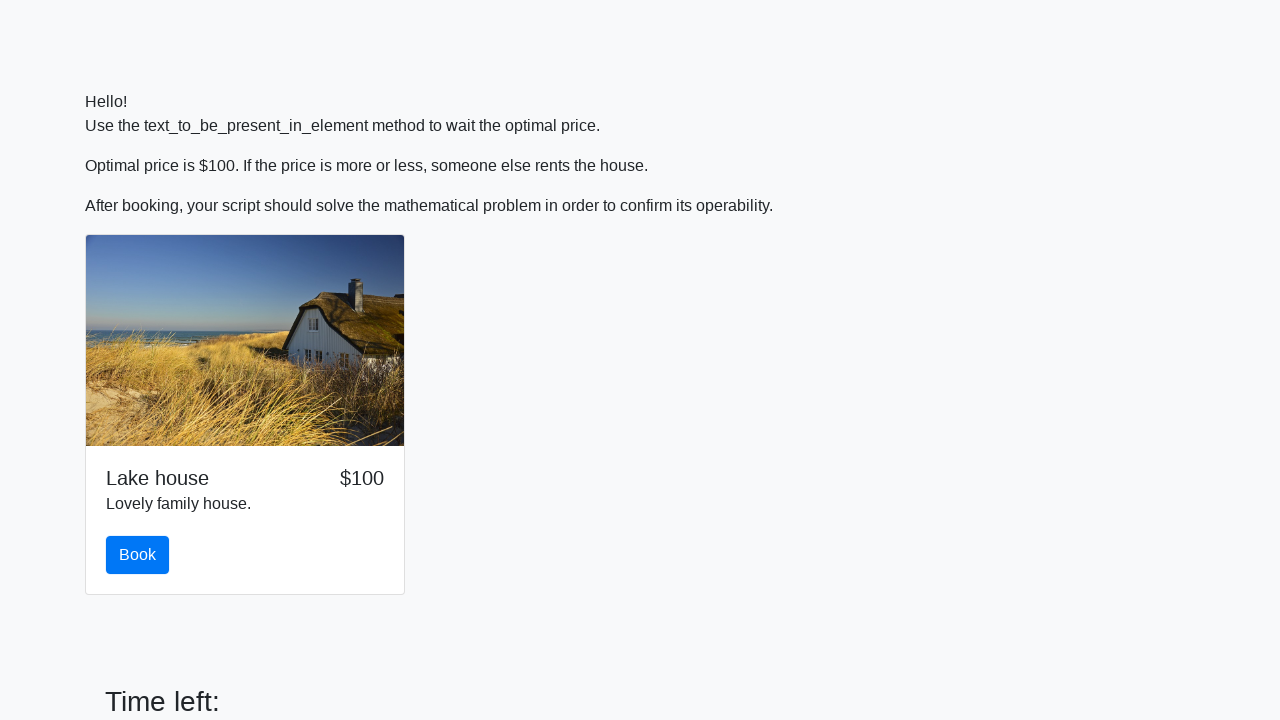

Retrieved the value to calculate from #input_value
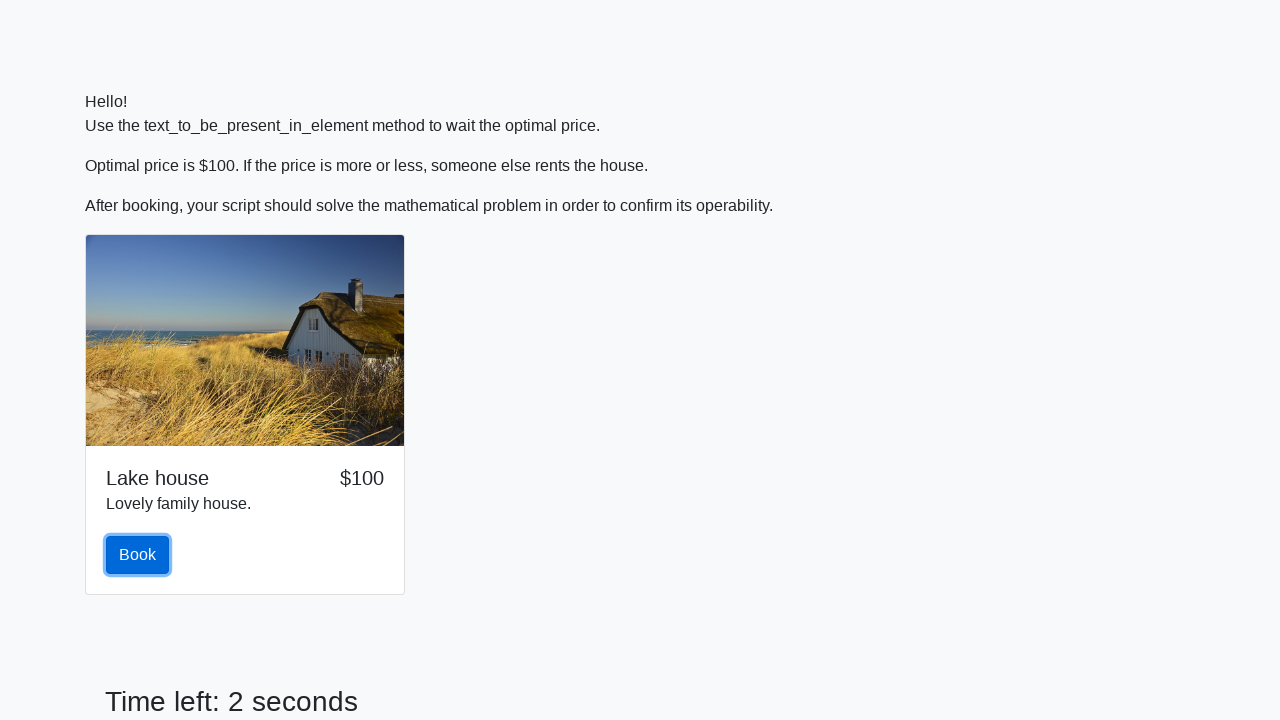

Calculated mathematical answer: 2.4832506402346826
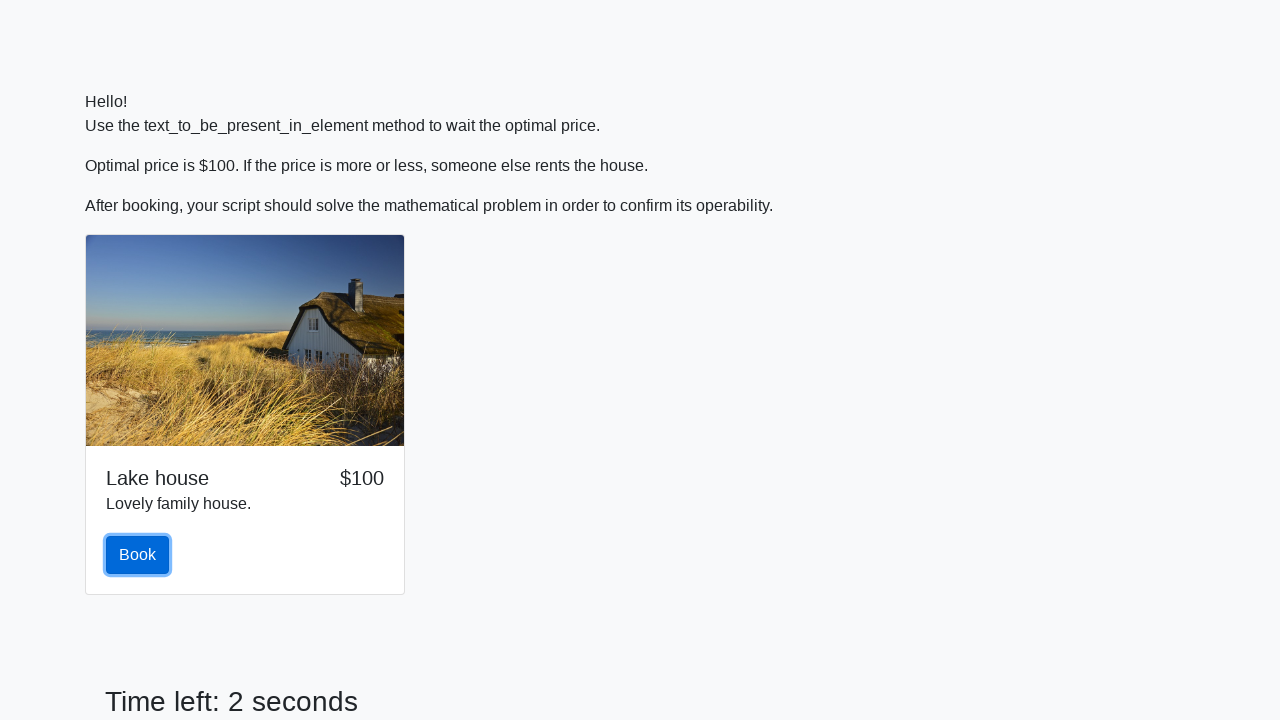

Filled the answer field with calculated value on #answer
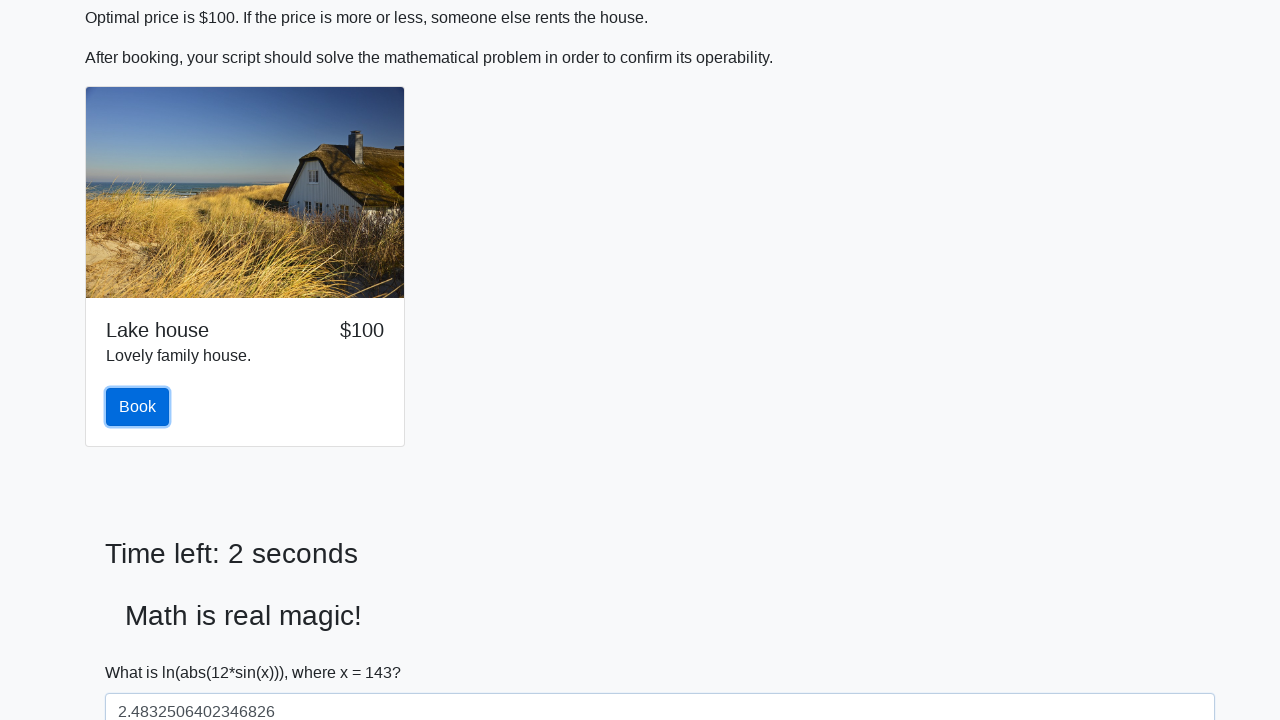

Clicked the solve button to submit the answer at (143, 651) on #solve
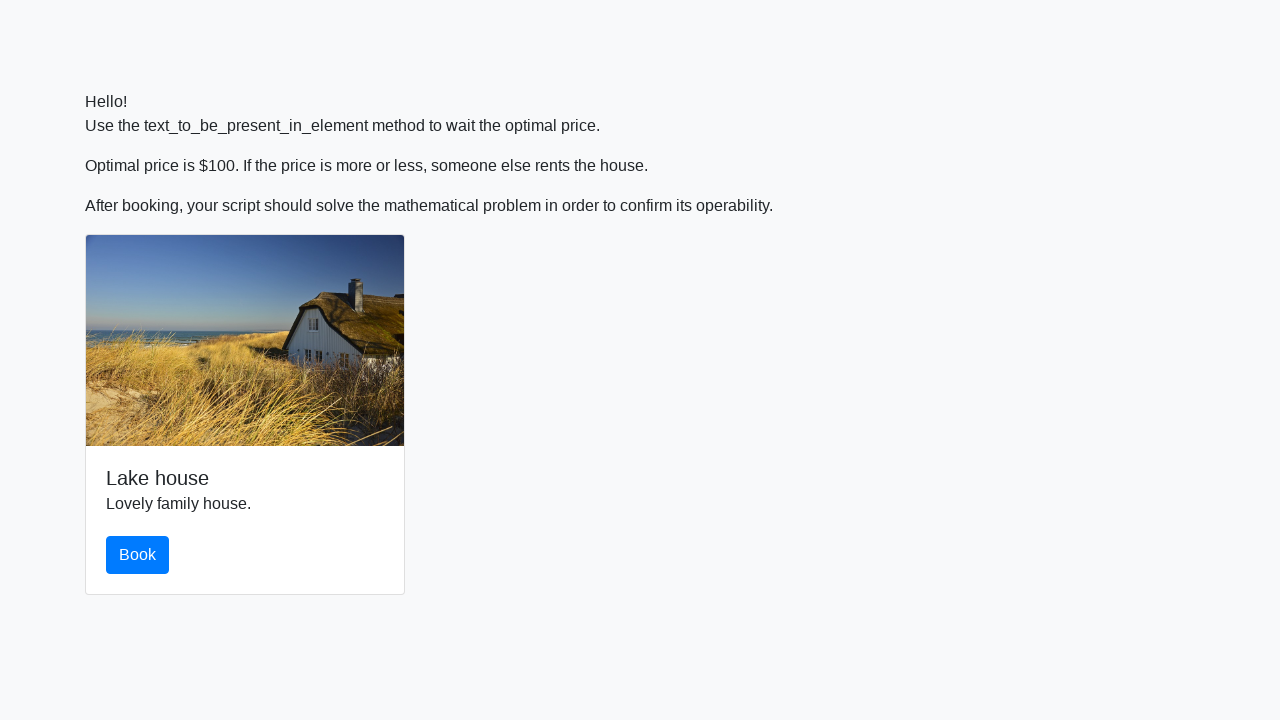

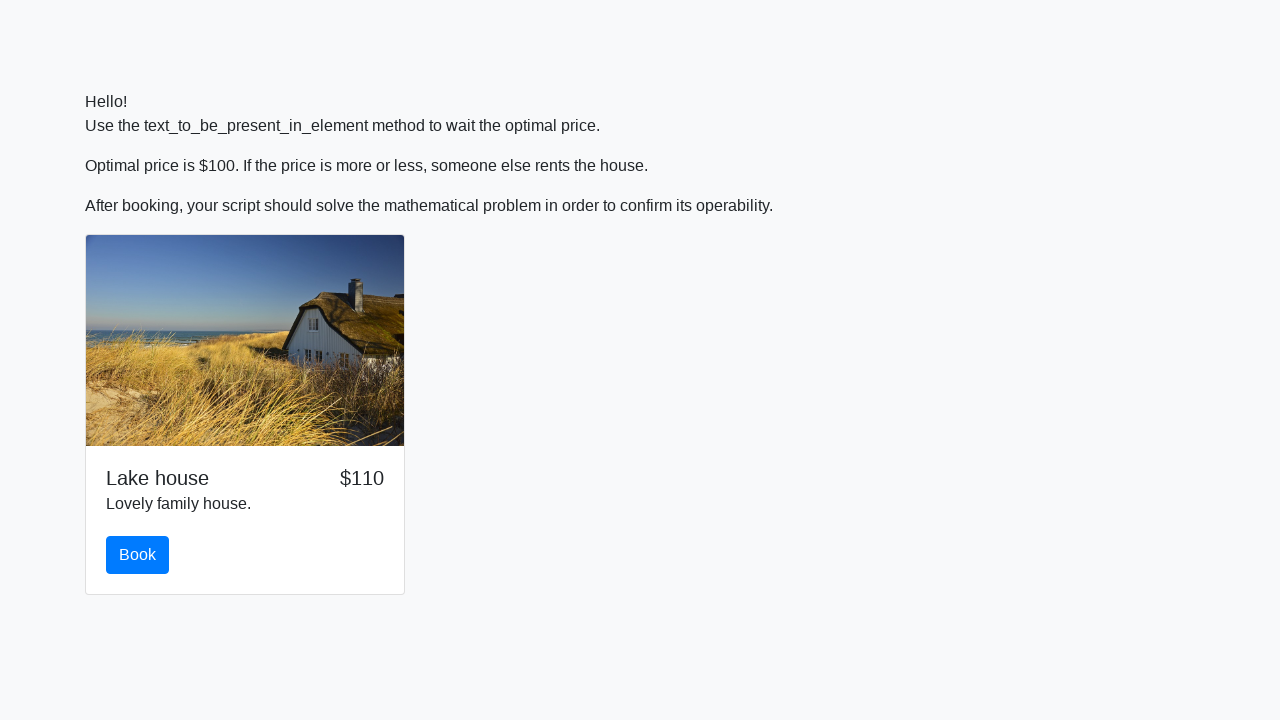